Navigates to an e-commerce playground site and verifies that the URL contains "lambdatest"

Starting URL: https://ecommerce-playground.lambdatest.io/

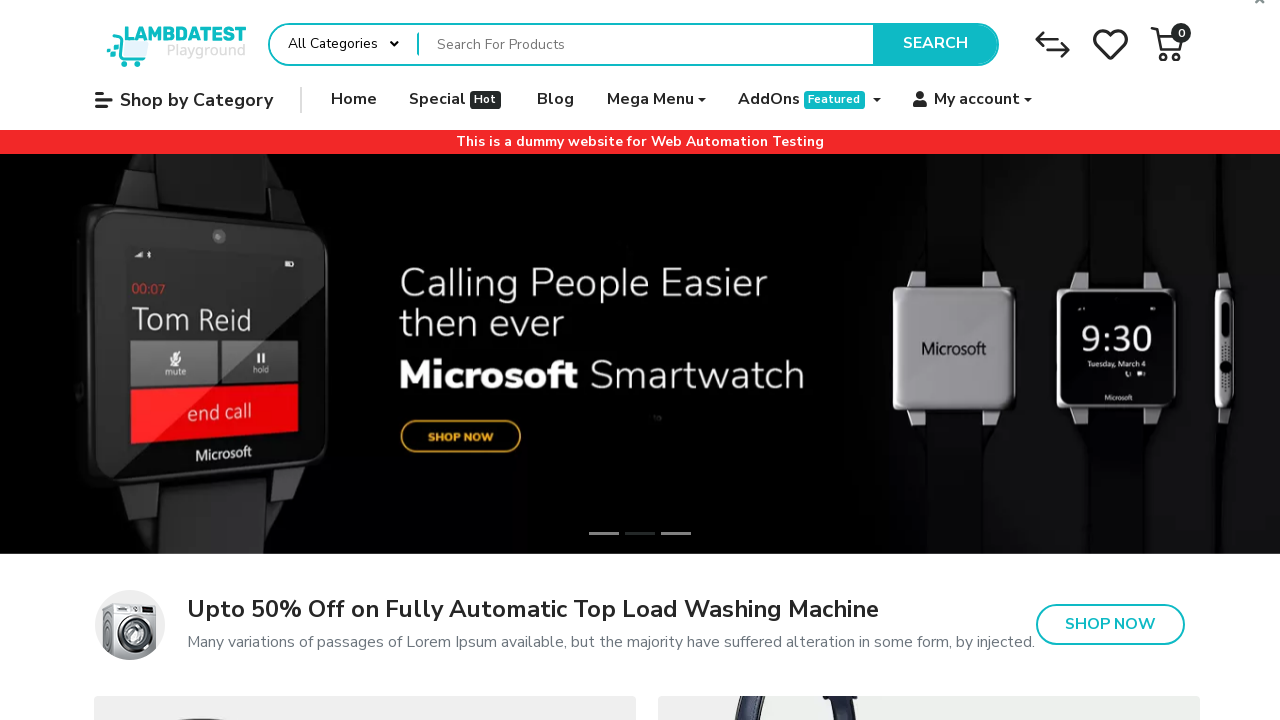

Navigated to e-commerce playground site
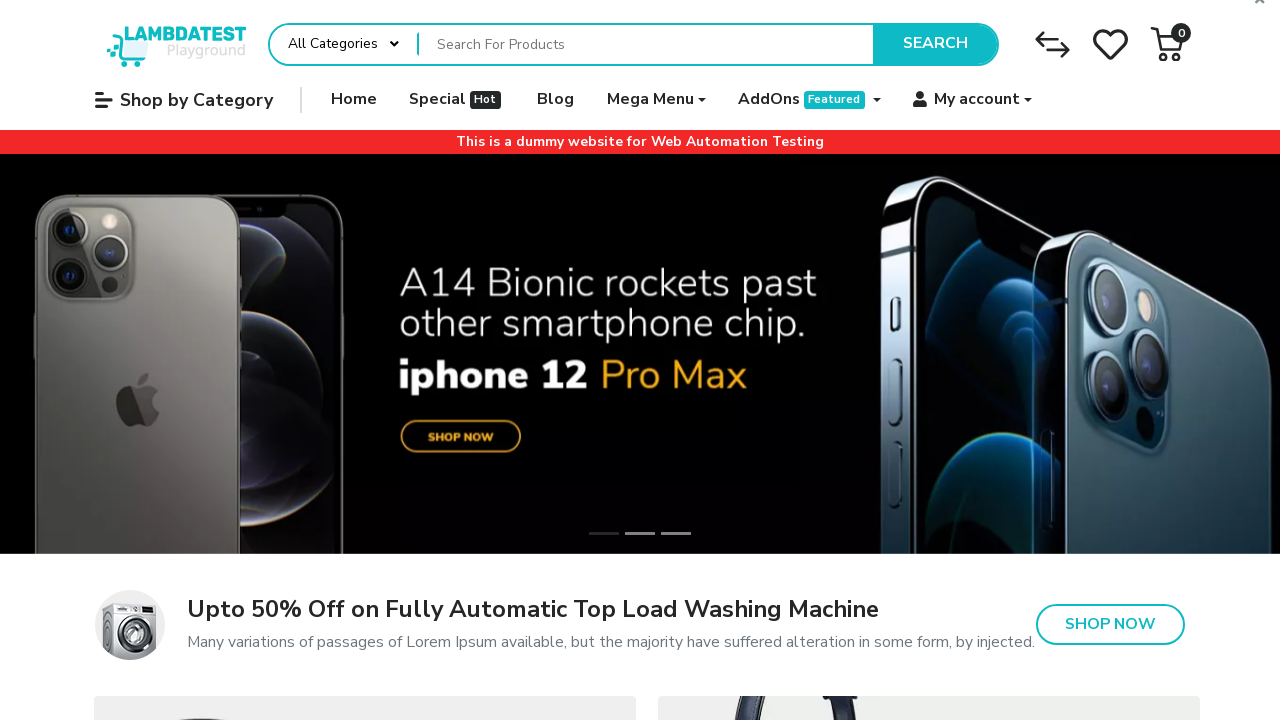

Retrieved current URL: https://ecommerce-playground.lambdatest.io/
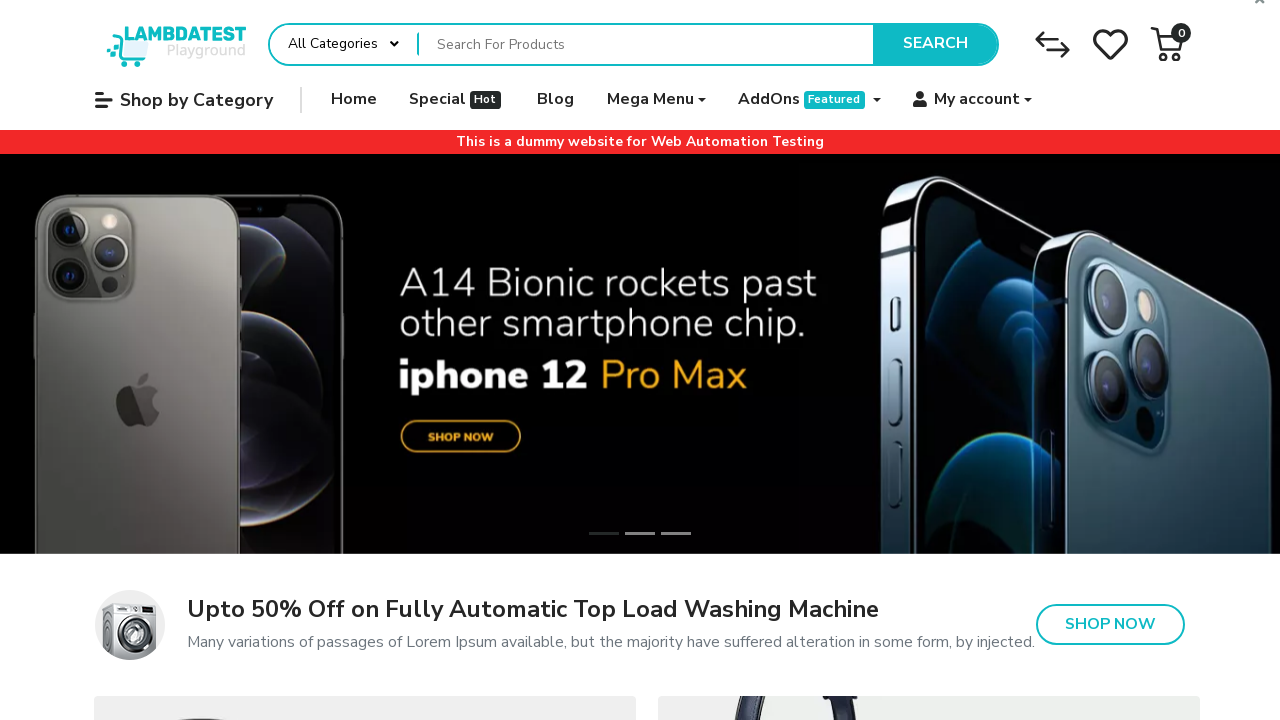

Verified that URL contains 'lambdatest'
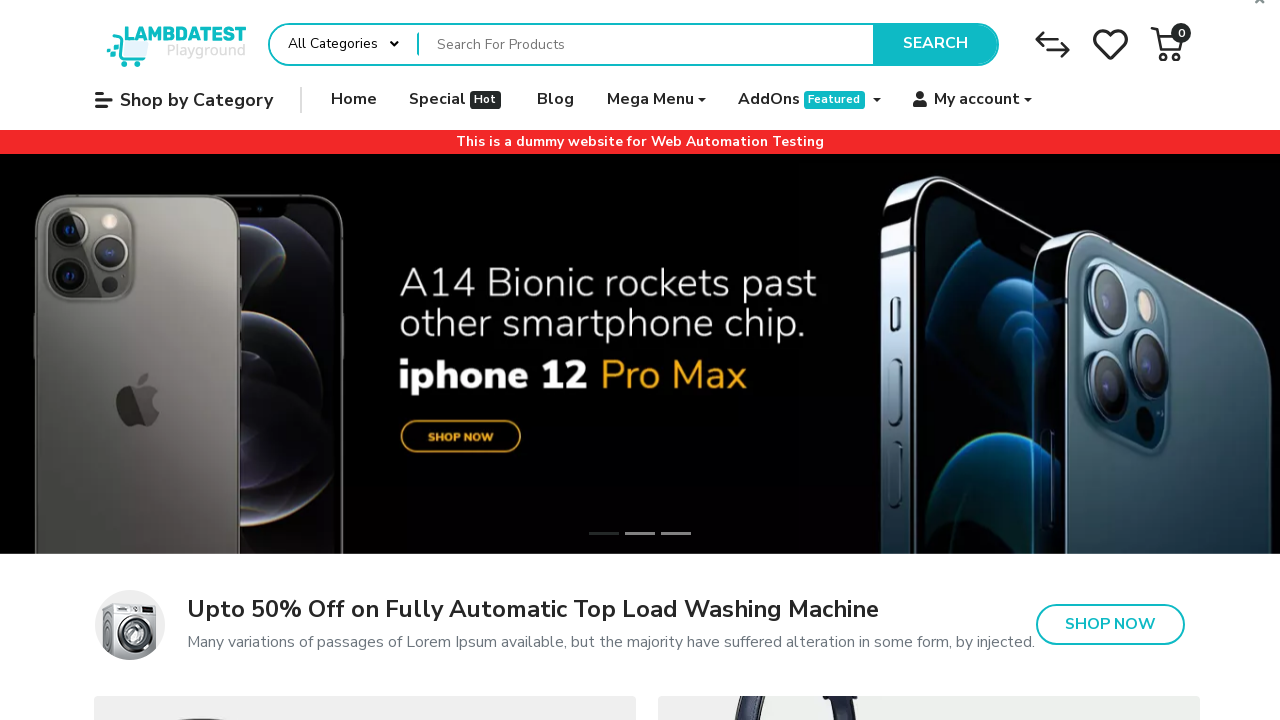

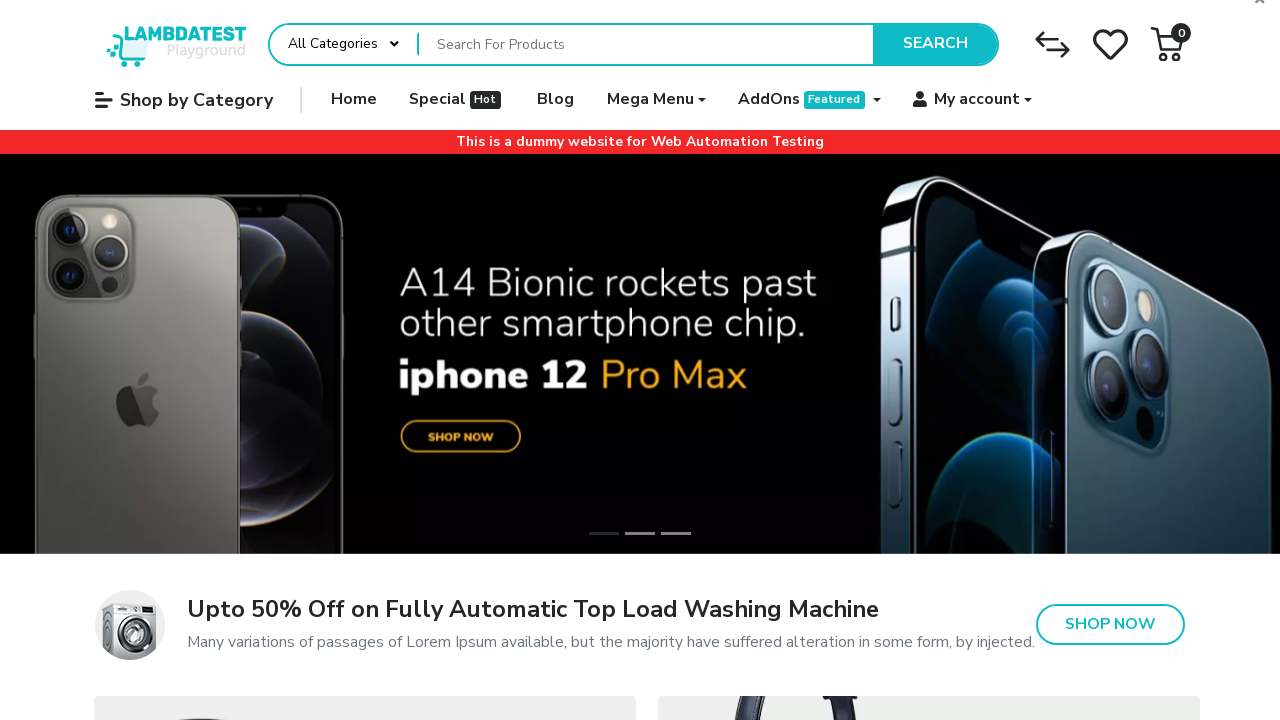